Tests dropdown selection on letcode.in by selecting 'Peru' from the country dropdown and verifying the selection.

Starting URL: https://letcode.in/dropdowns

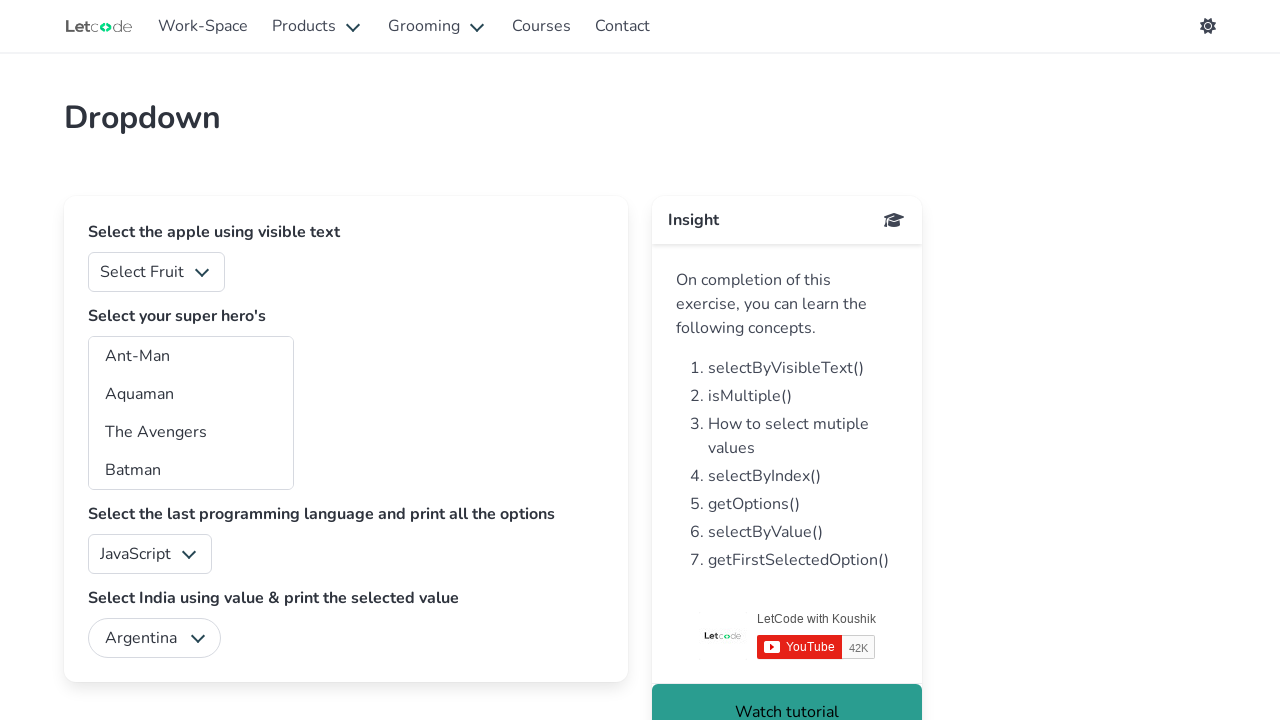

Waited for country dropdown to be available
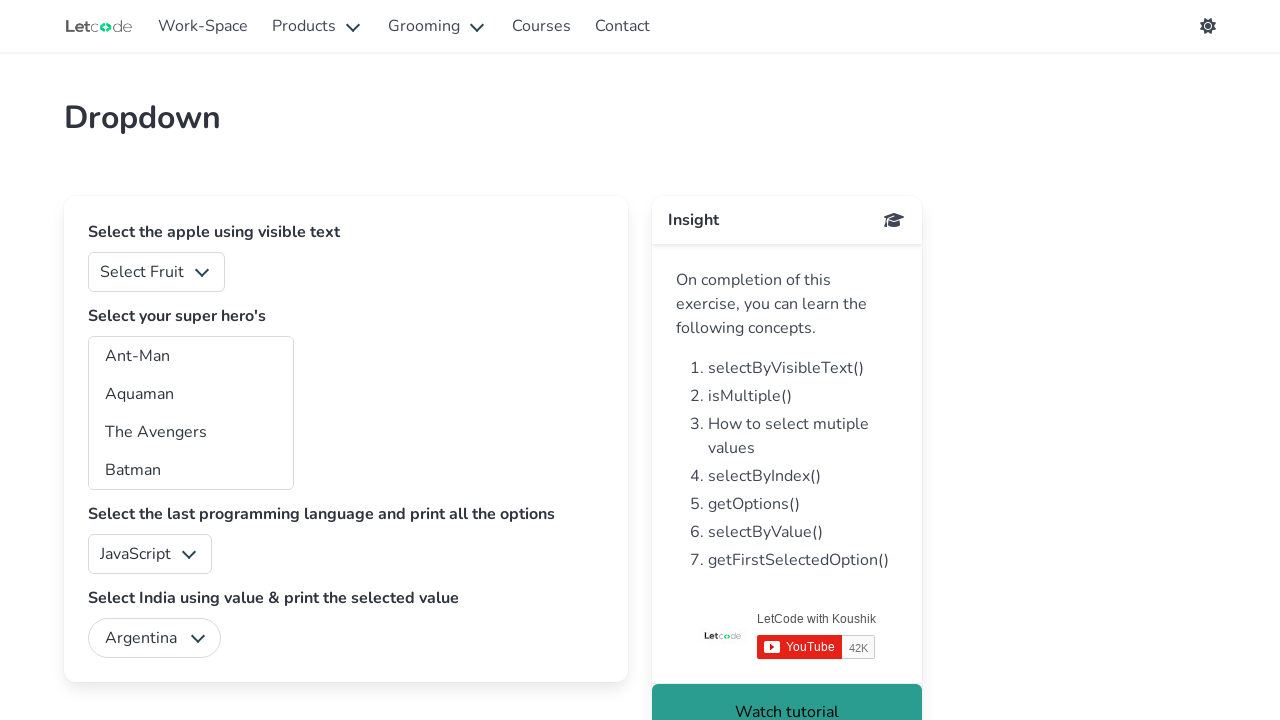

Selected 'Peru' from the country dropdown on #country
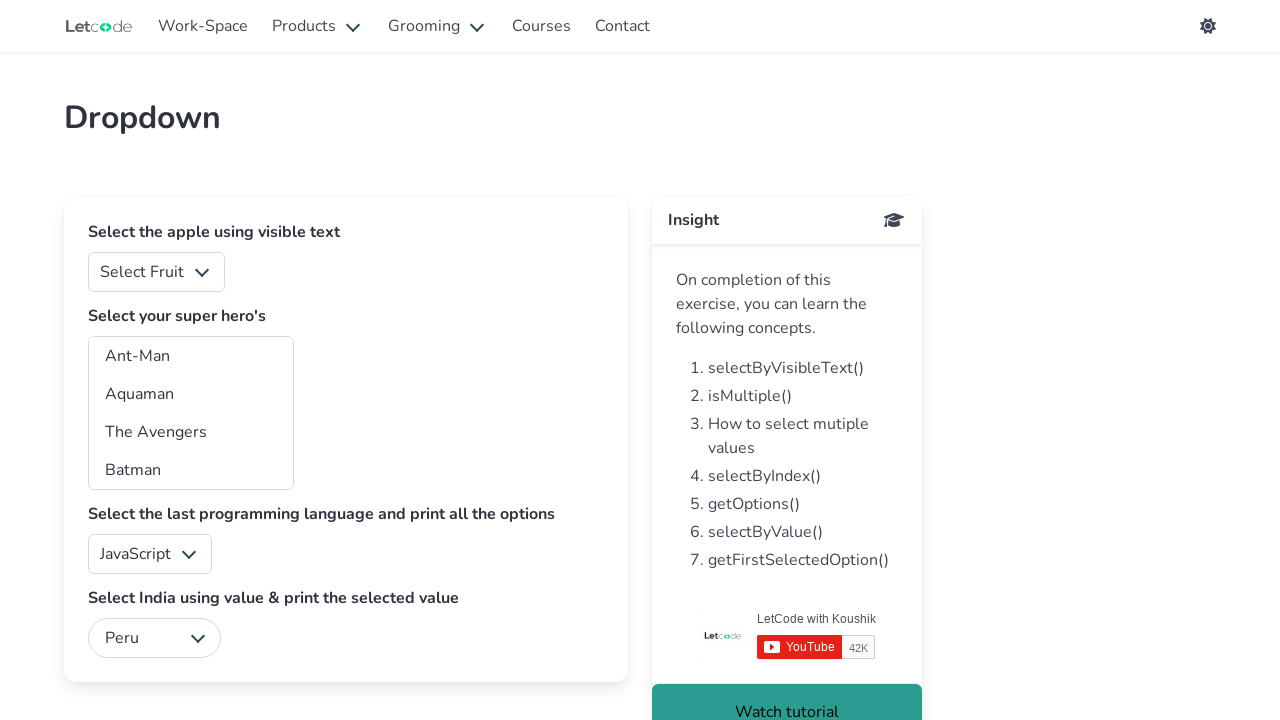

Retrieved selected dropdown value
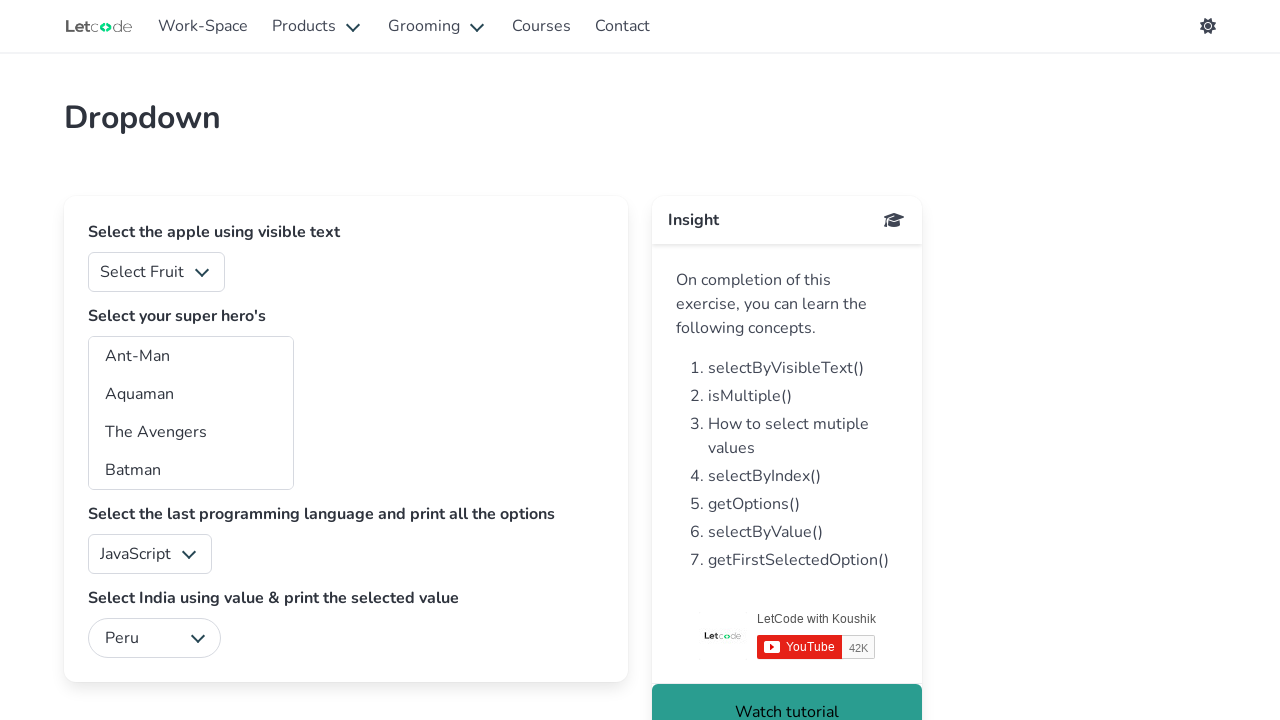

Verified that 'Peru' is the selected value in the dropdown
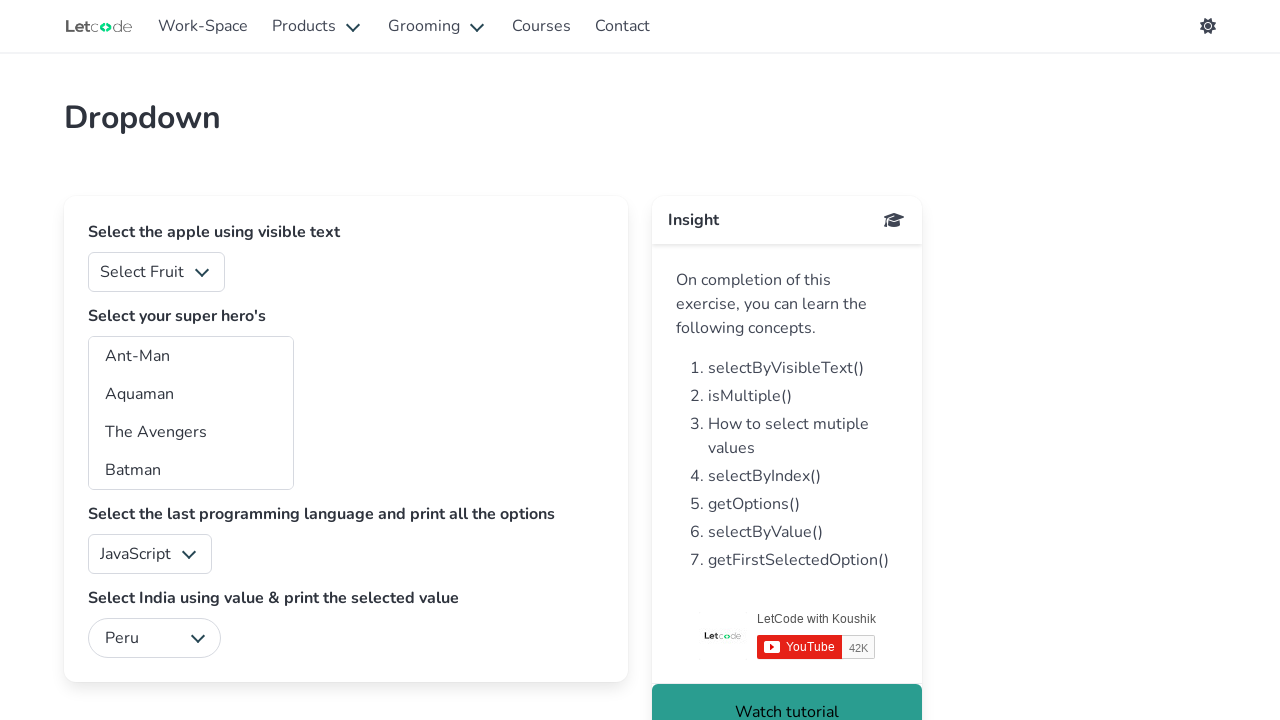

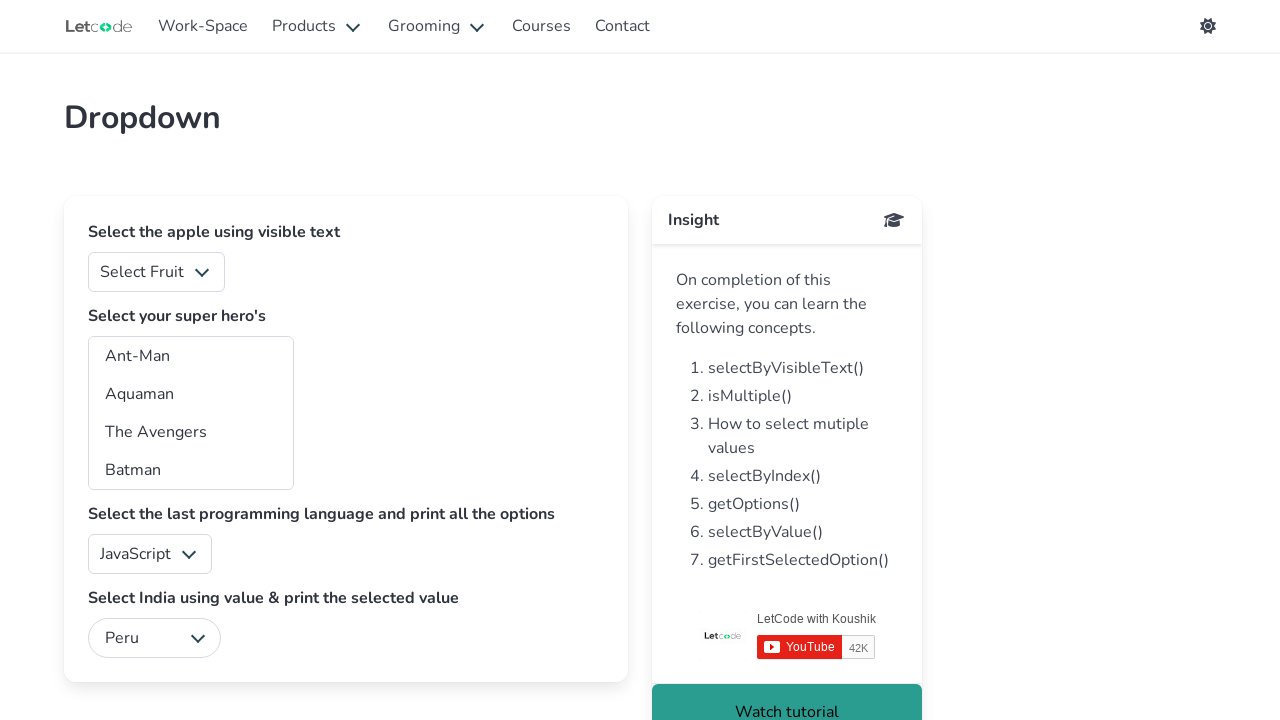